Tests AJAX functionality by clicking a button that triggers an AJAX request and waiting for the data loaded message to appear.

Starting URL: http://uitestingplayground.com/ajax

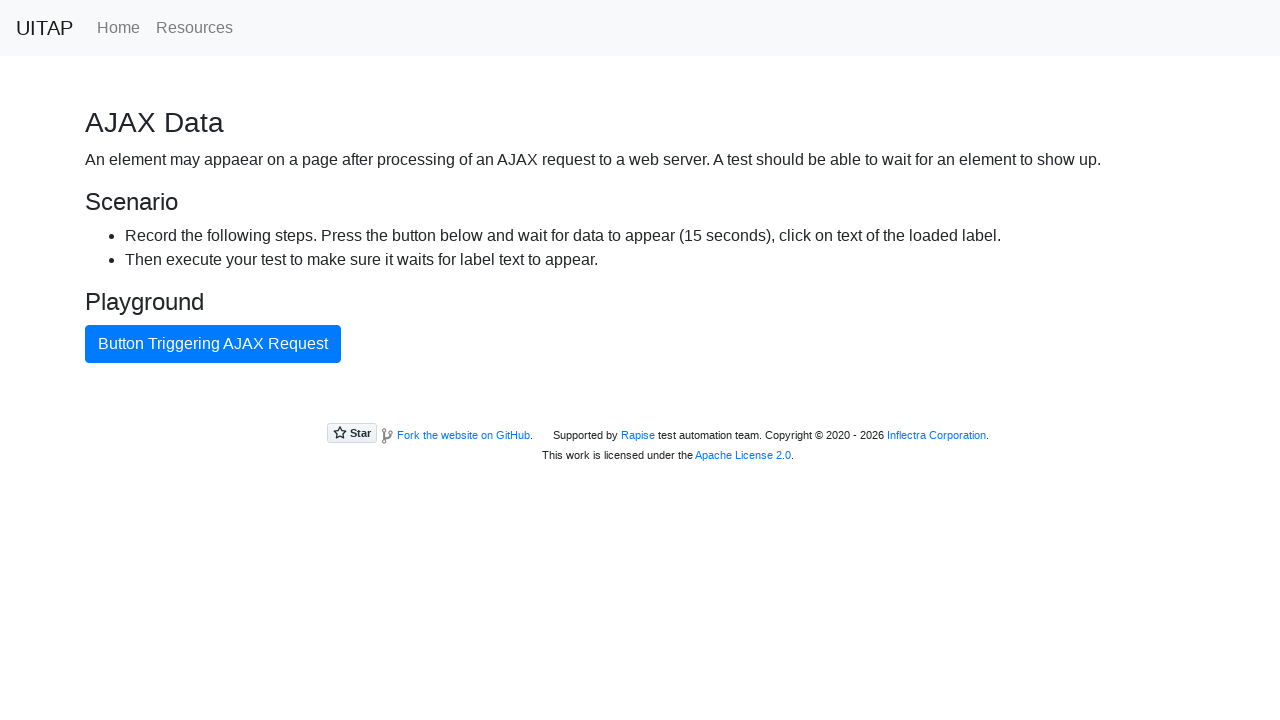

Clicked button to trigger AJAX request at (213, 344) on internal:role=button[name="Button Triggering AJAX Request"i]
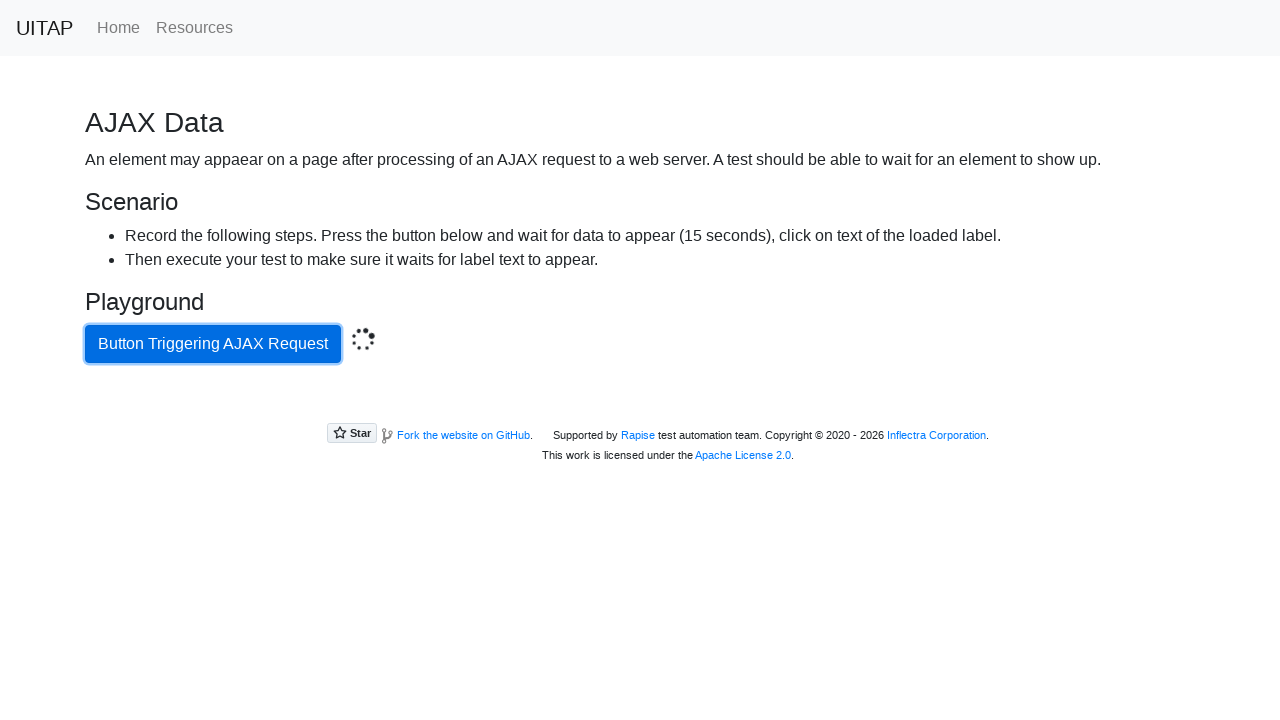

AJAX request completed and 'Data loaded' message appeared
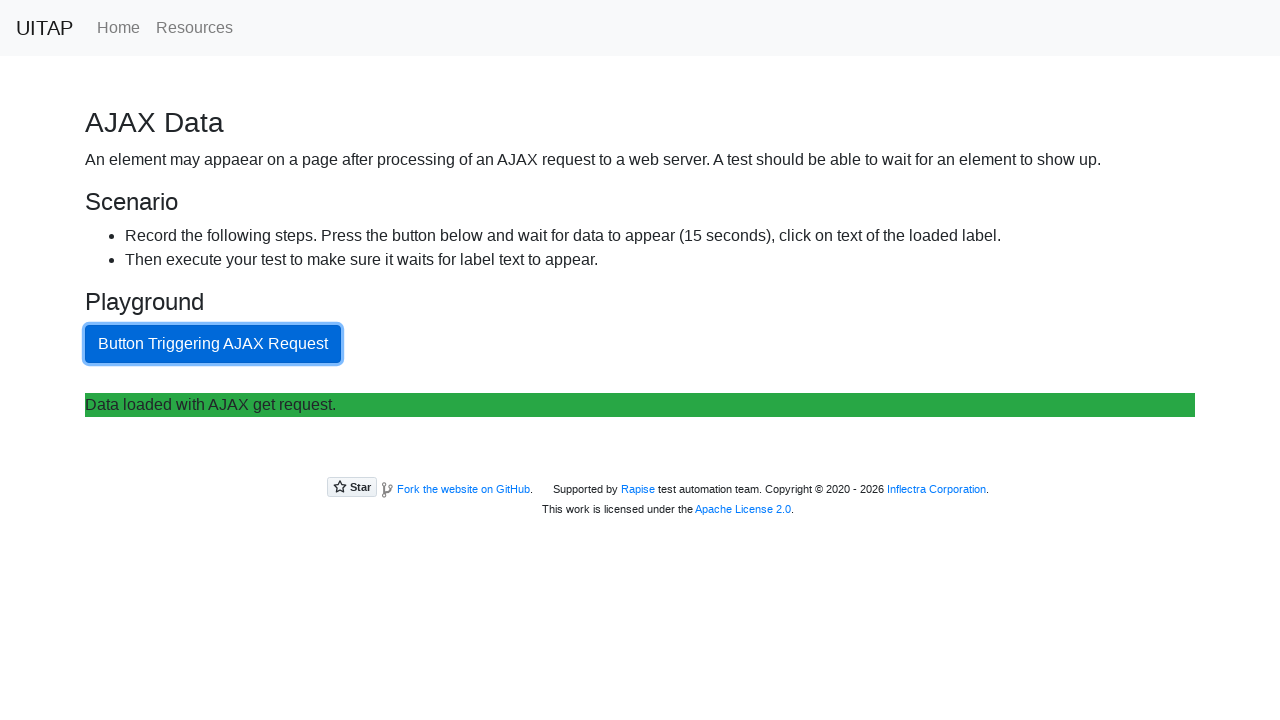

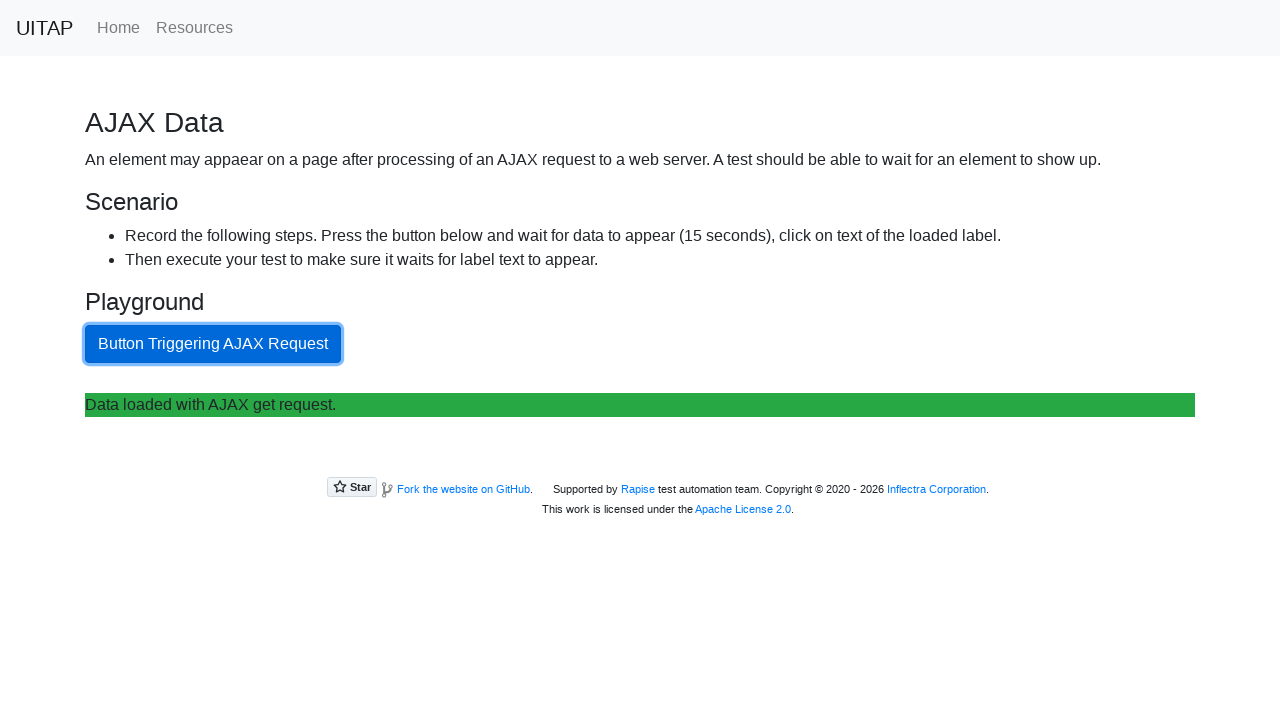